Tests form submission on Angular practice page by filling various form fields including email, password, checkbox, text input, radio button, and dropdown selection

Starting URL: https://rahulshettyacademy.com/angularpractice/

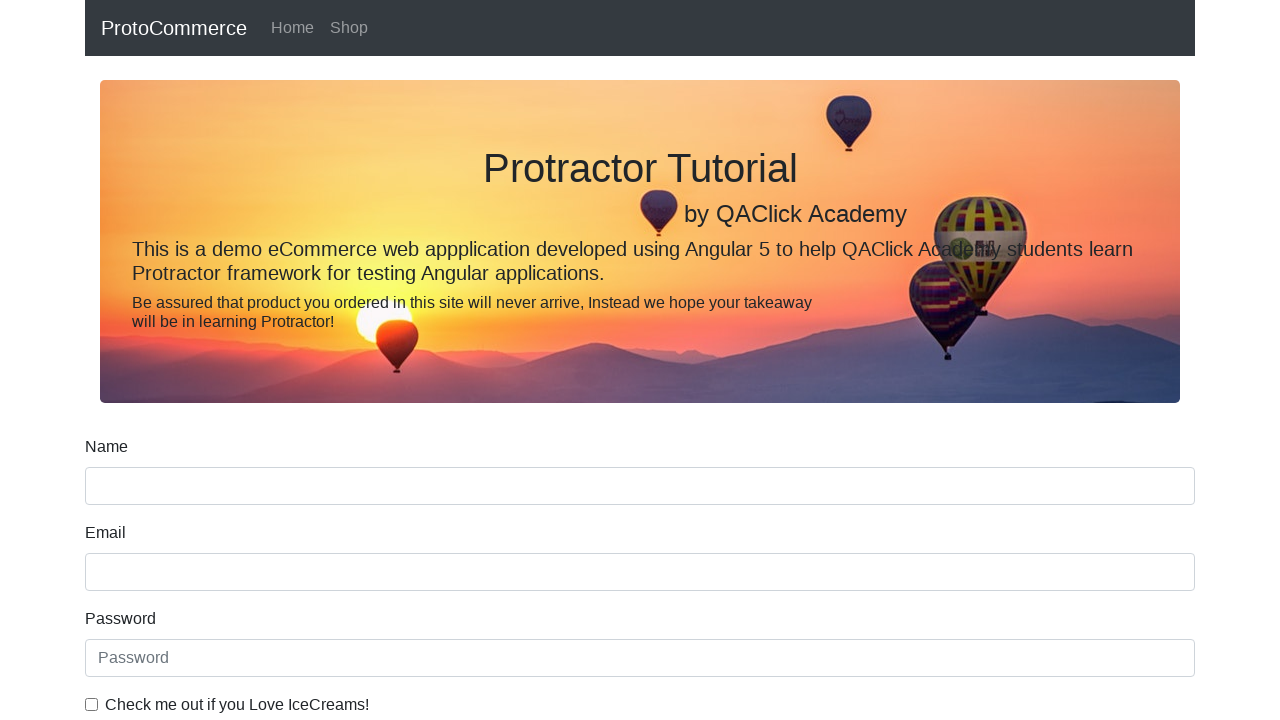

Filled email field with 'hello@gmail.com' on input[name='email']
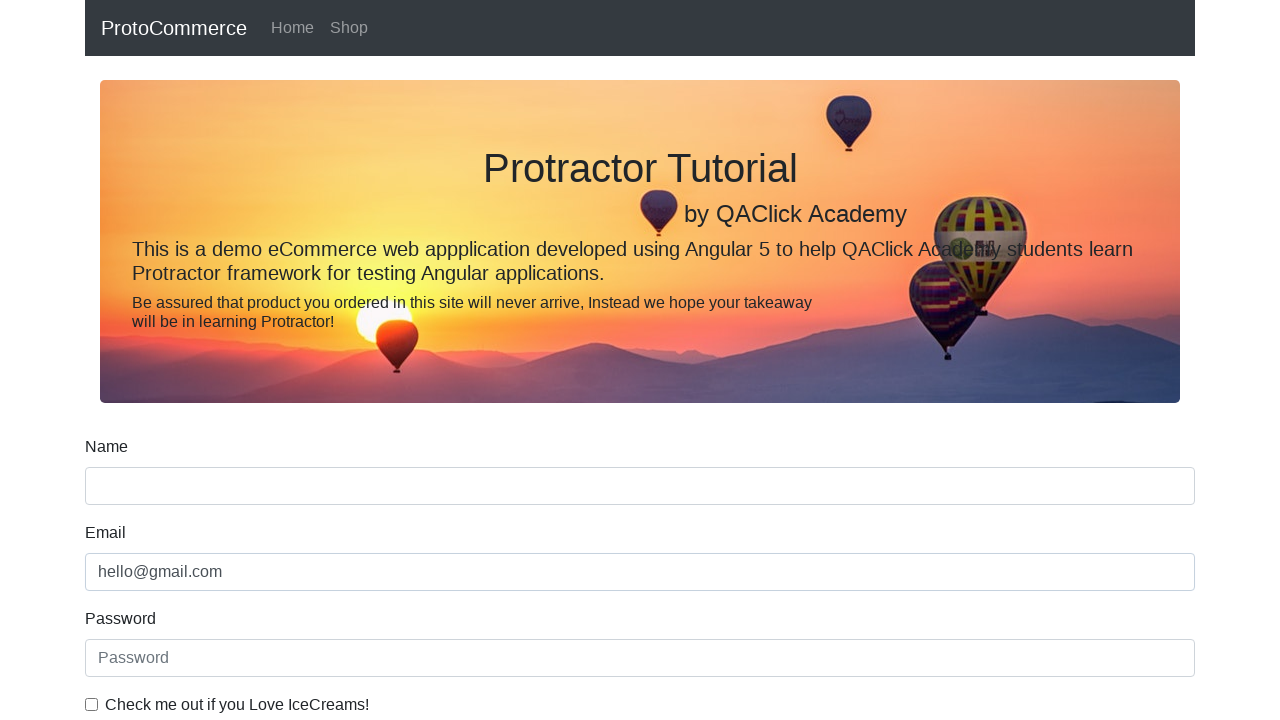

Filled password field with '123456' on #exampleInputPassword1
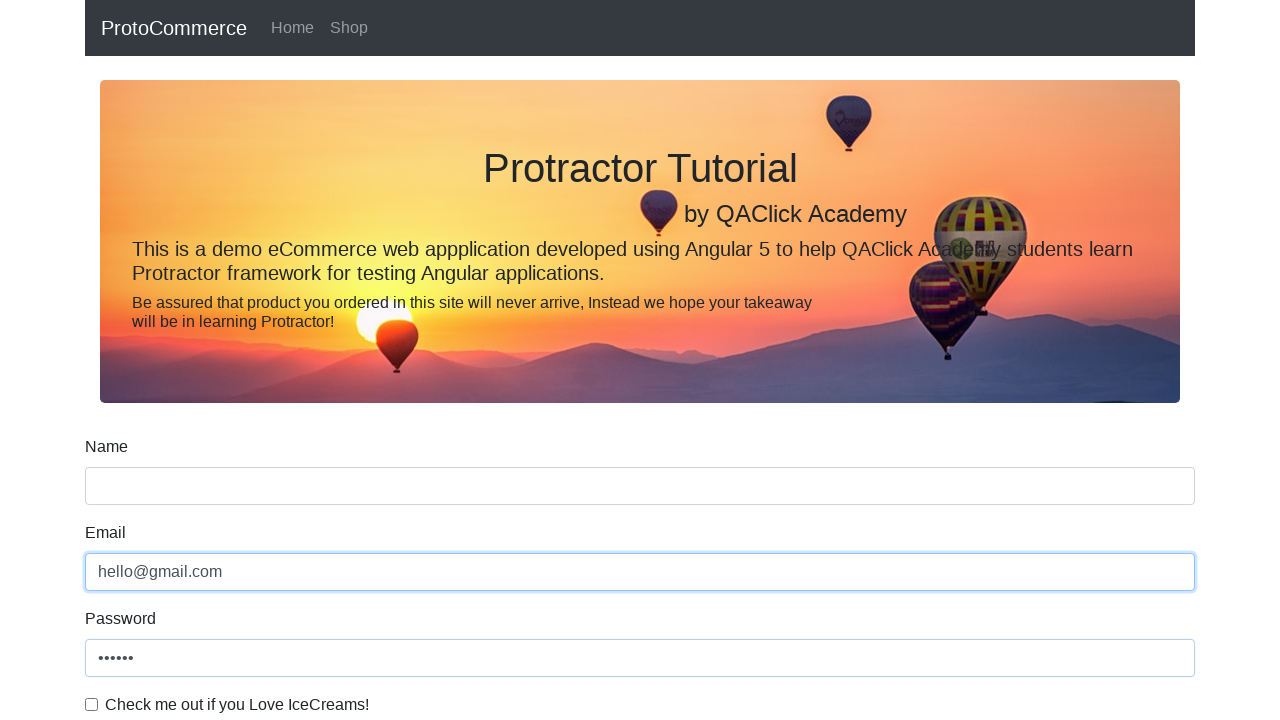

Checked the checkbox at (92, 704) on #exampleCheck1
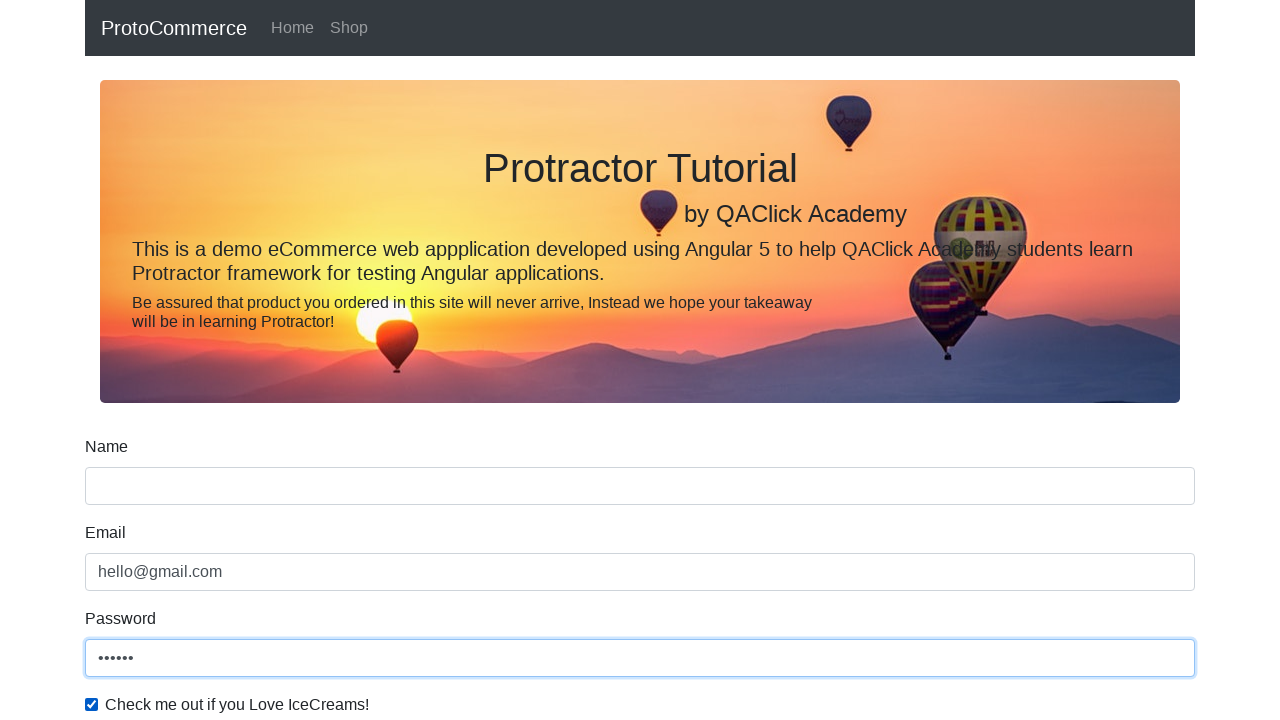

Filled name field with 'Kristen' on input[name='name']
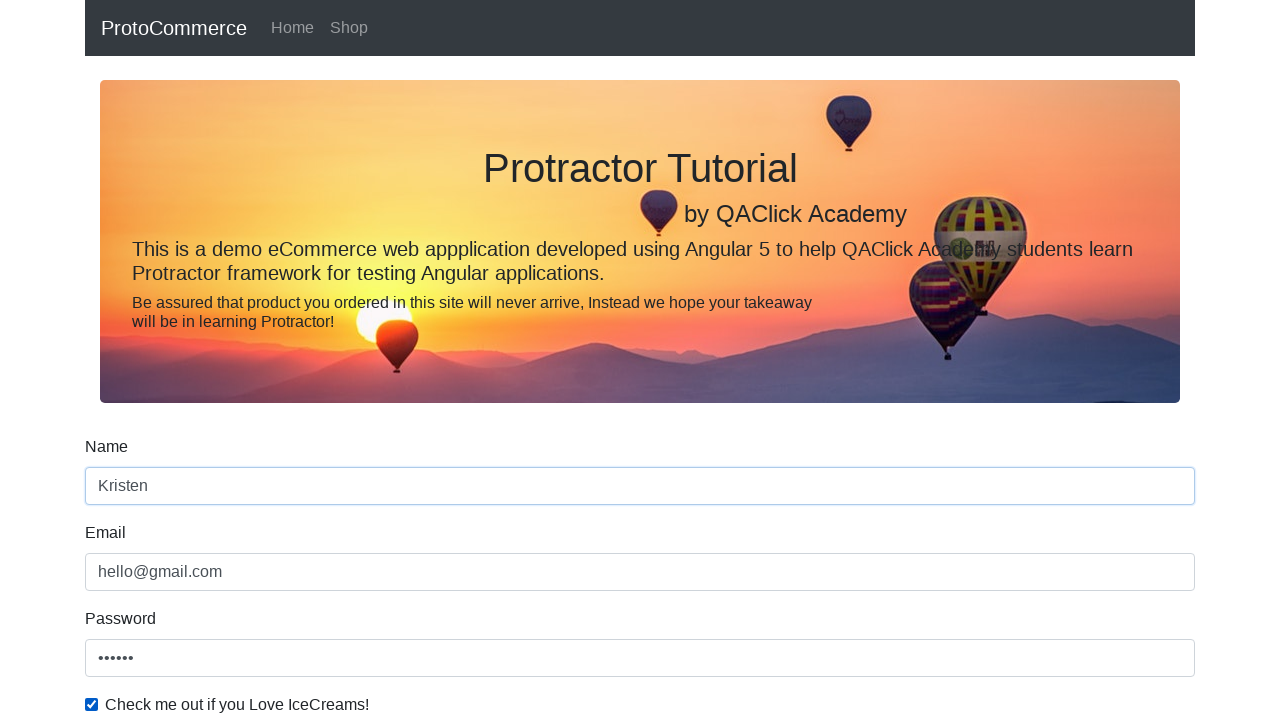

Selected radio button option at (238, 360) on #inlineRadio1
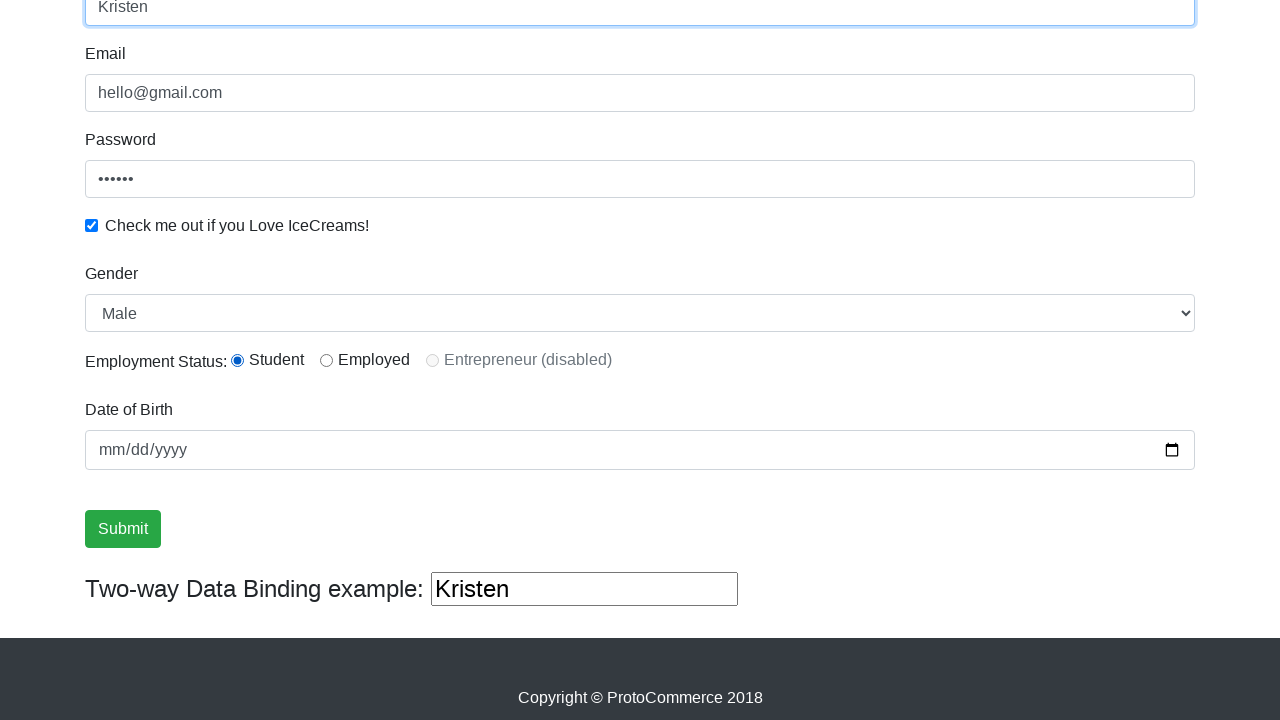

Selected dropdown option by index (1) on #exampleFormControlSelect1
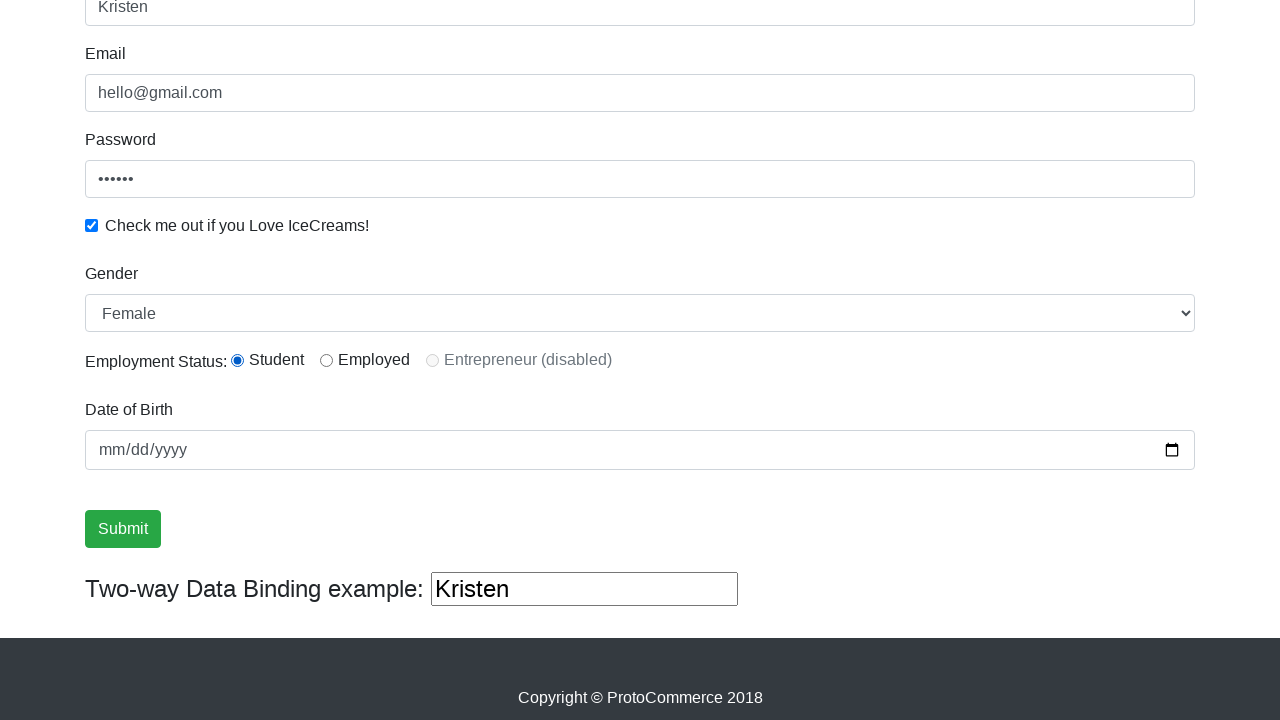

Selected 'Female' from dropdown by label on #exampleFormControlSelect1
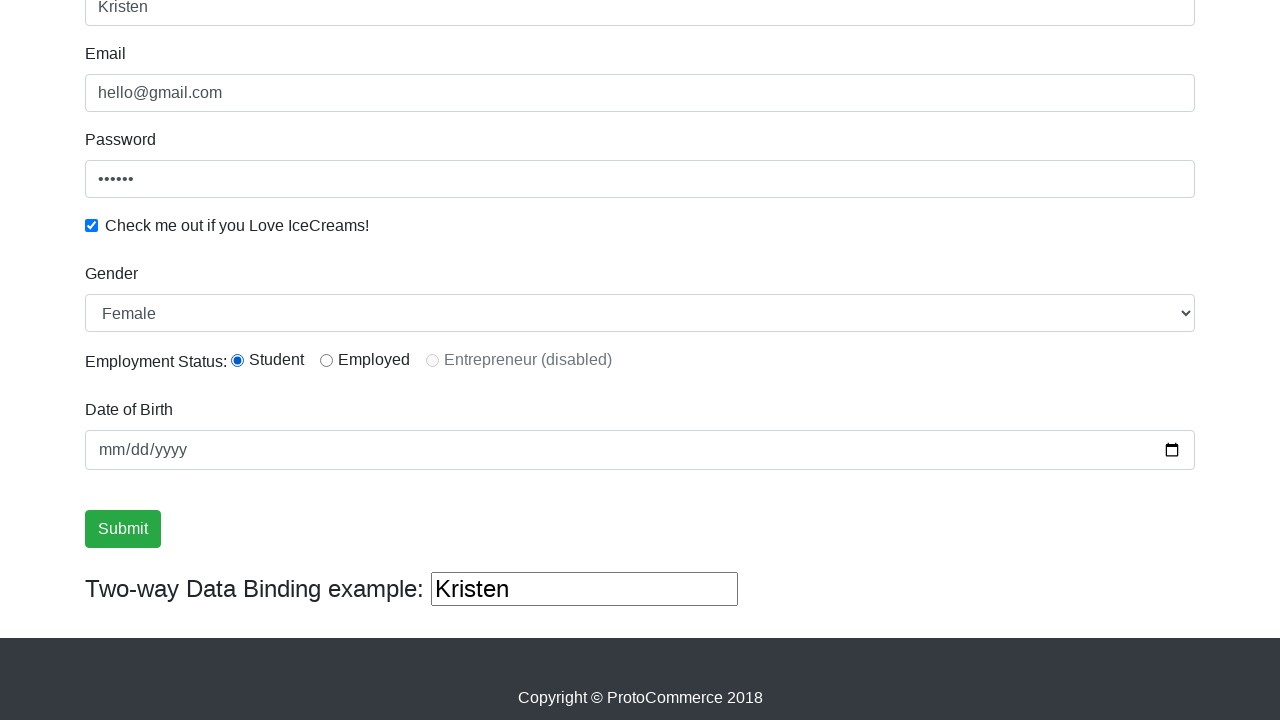

Clicked submit button to submit the form at (123, 529) on xpath=//input[@type='submit']
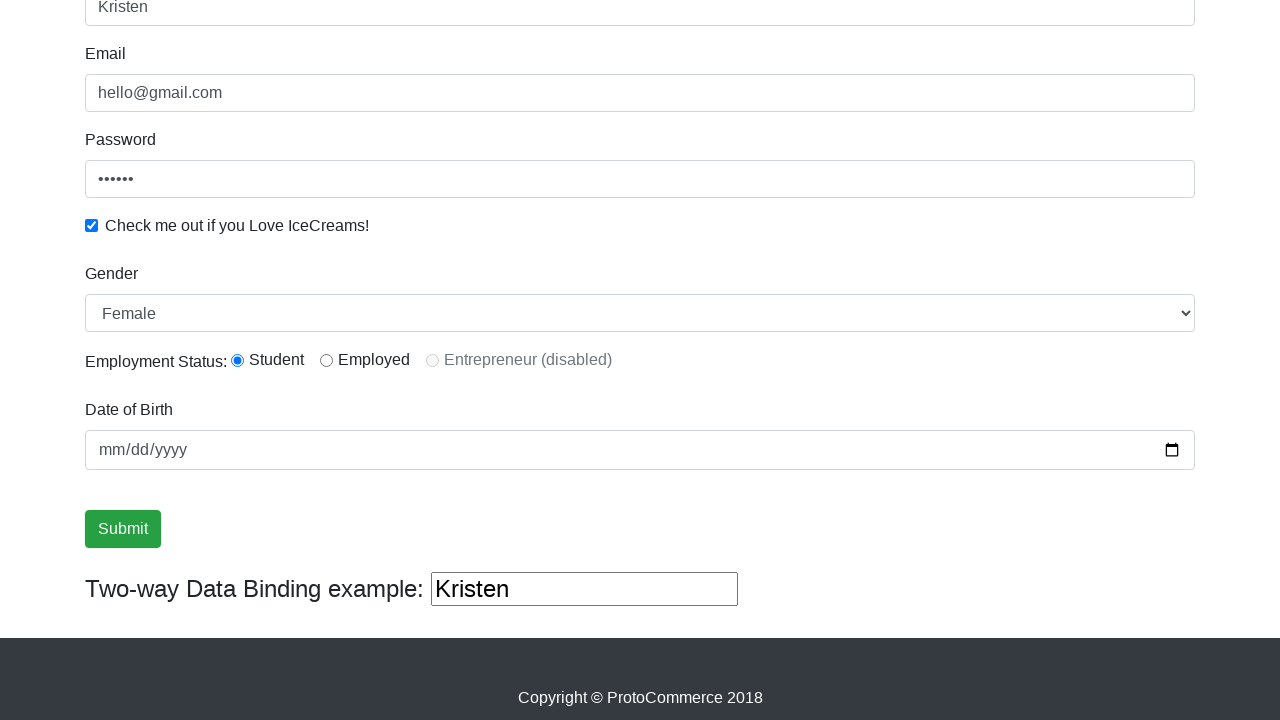

Success message appeared after form submission
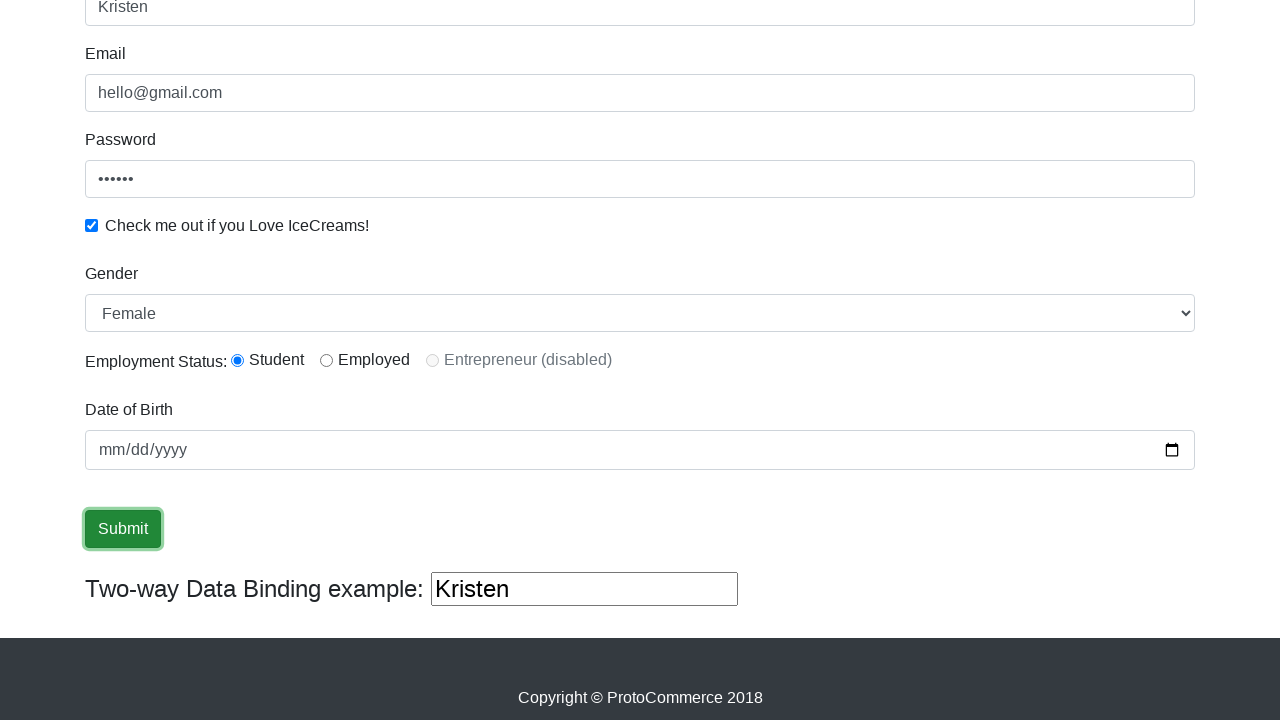

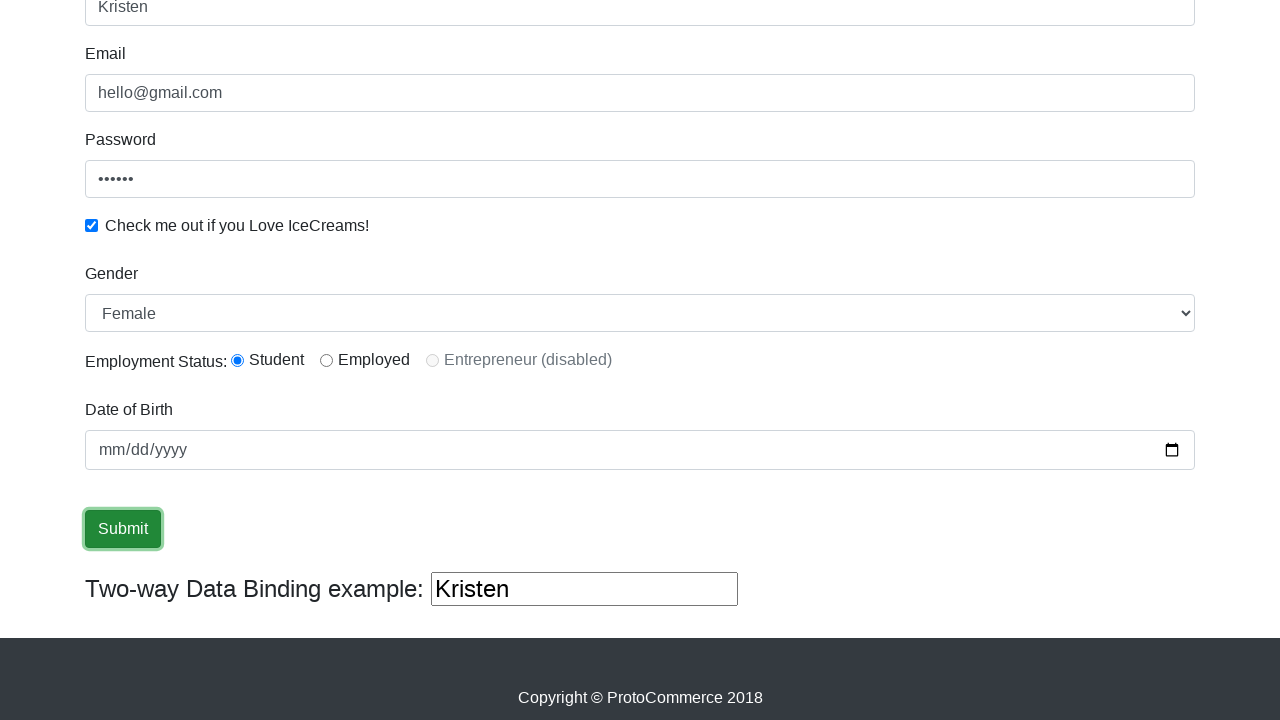